Tests browser window popup handling by opening a new window, switching between windows, and closing the child window

Starting URL: https://demoqa.com/browser-windows

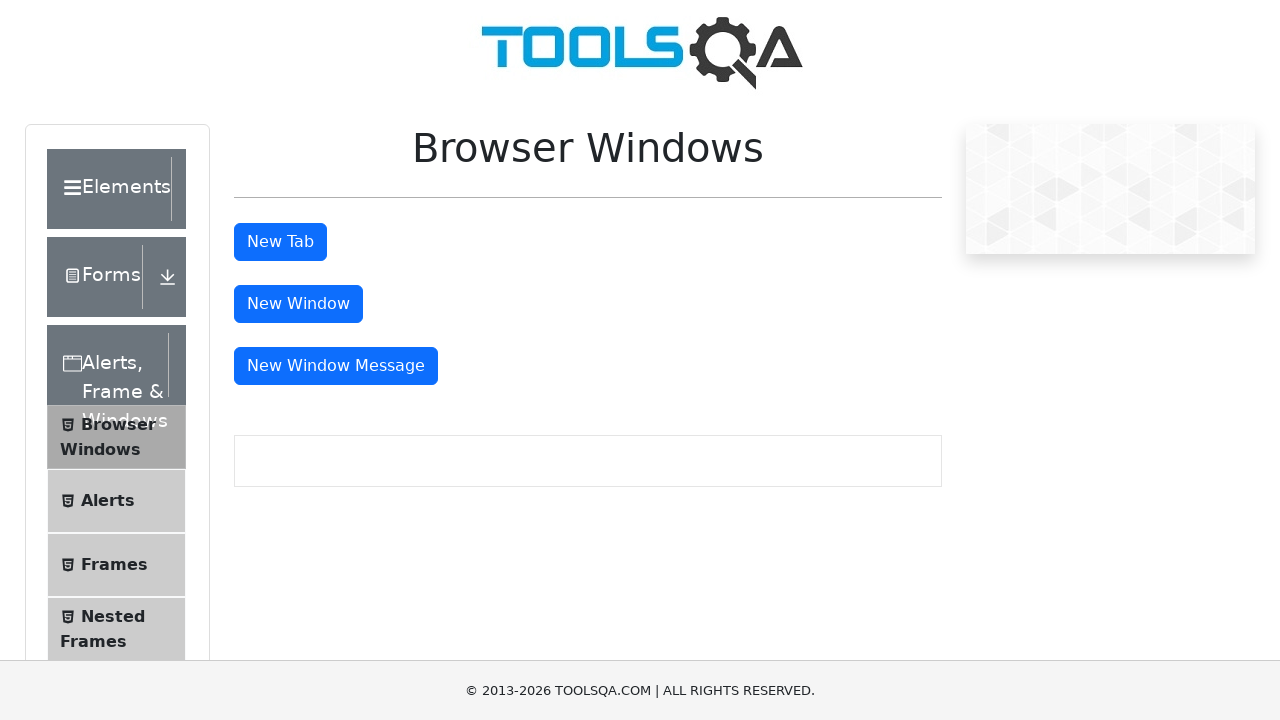

Clicked button to open new window at (298, 304) on button#windowButton
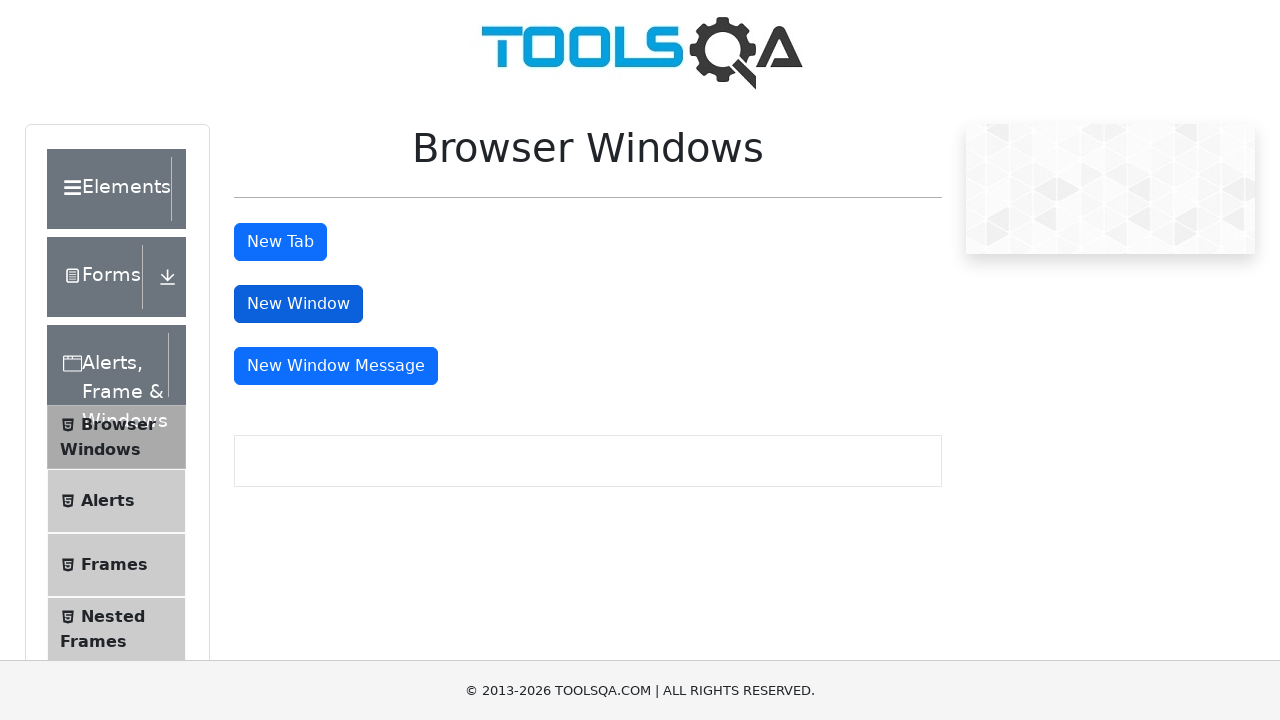

Retrieved all window contexts
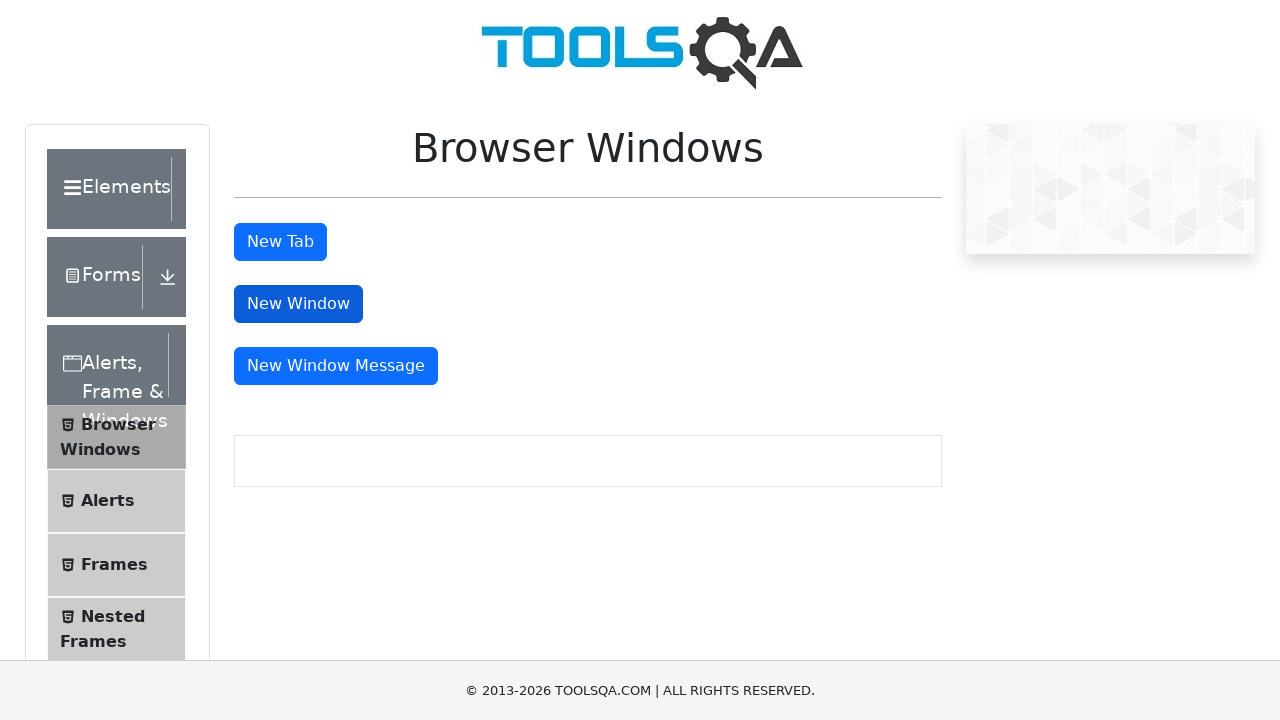

Waited for new window to open
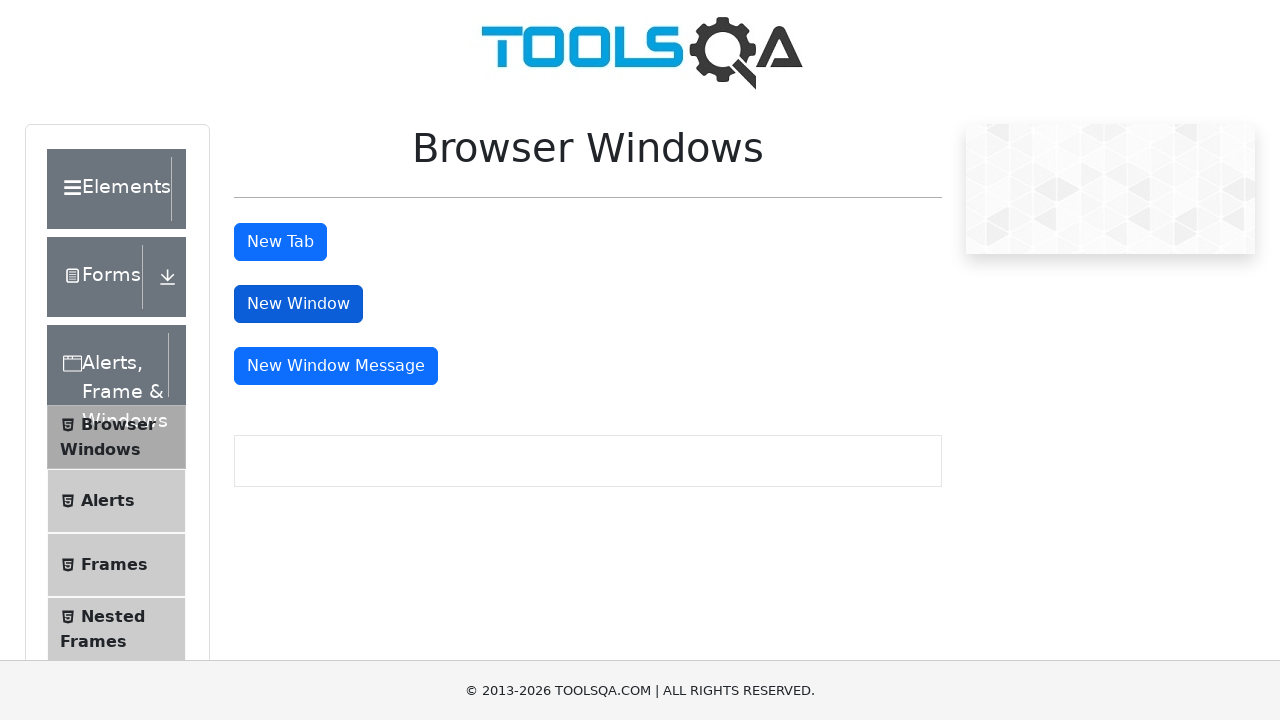

Retrieved updated list of all window contexts
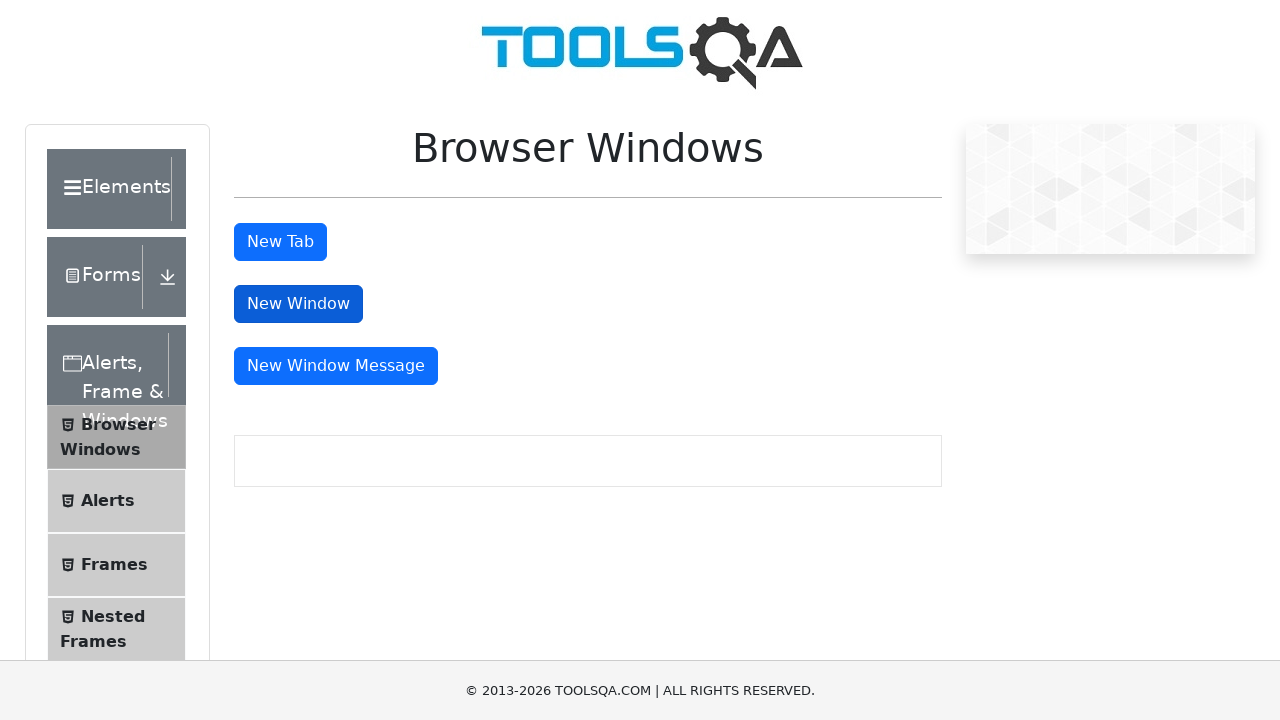

Switched to new child window
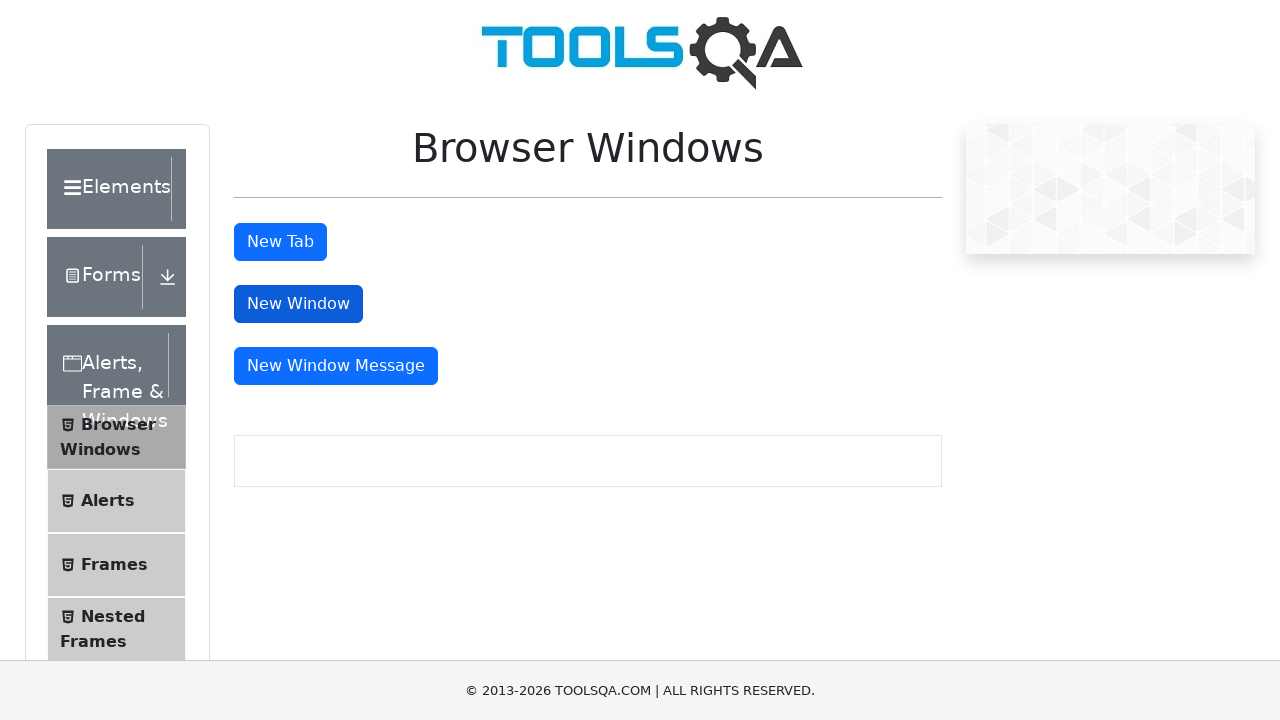

Retrieved child window title: ''
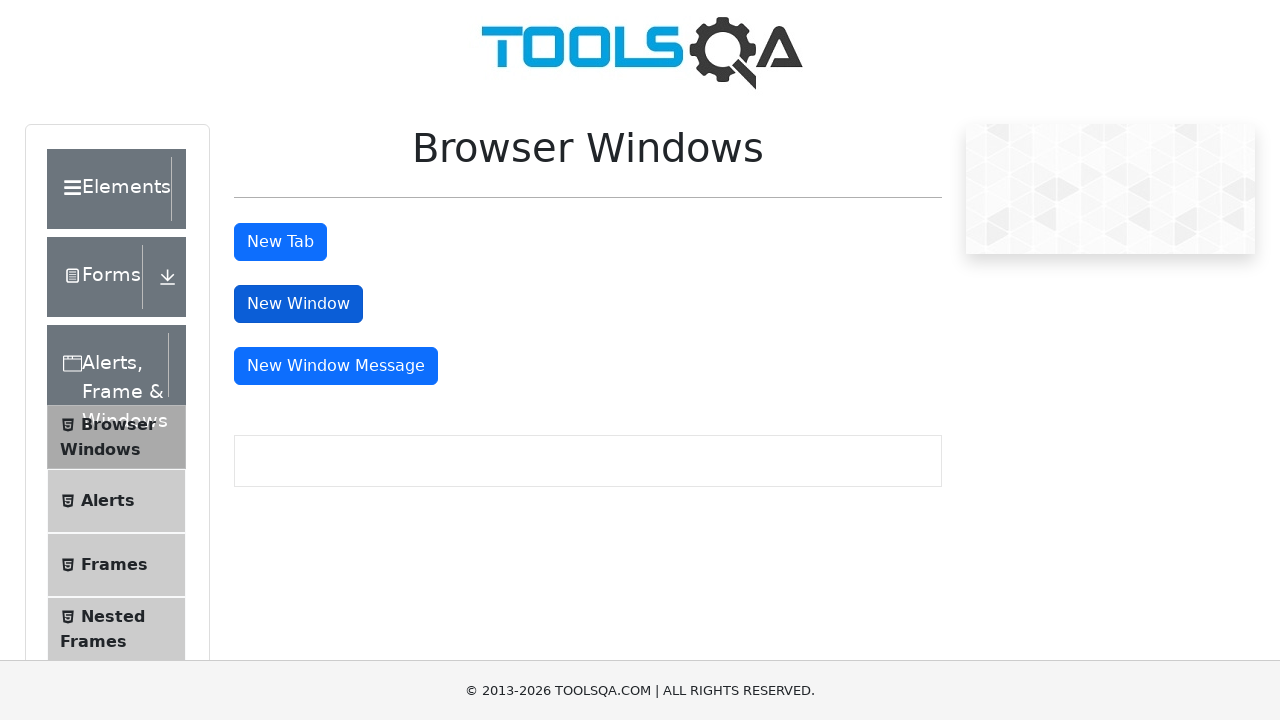

Closed child window
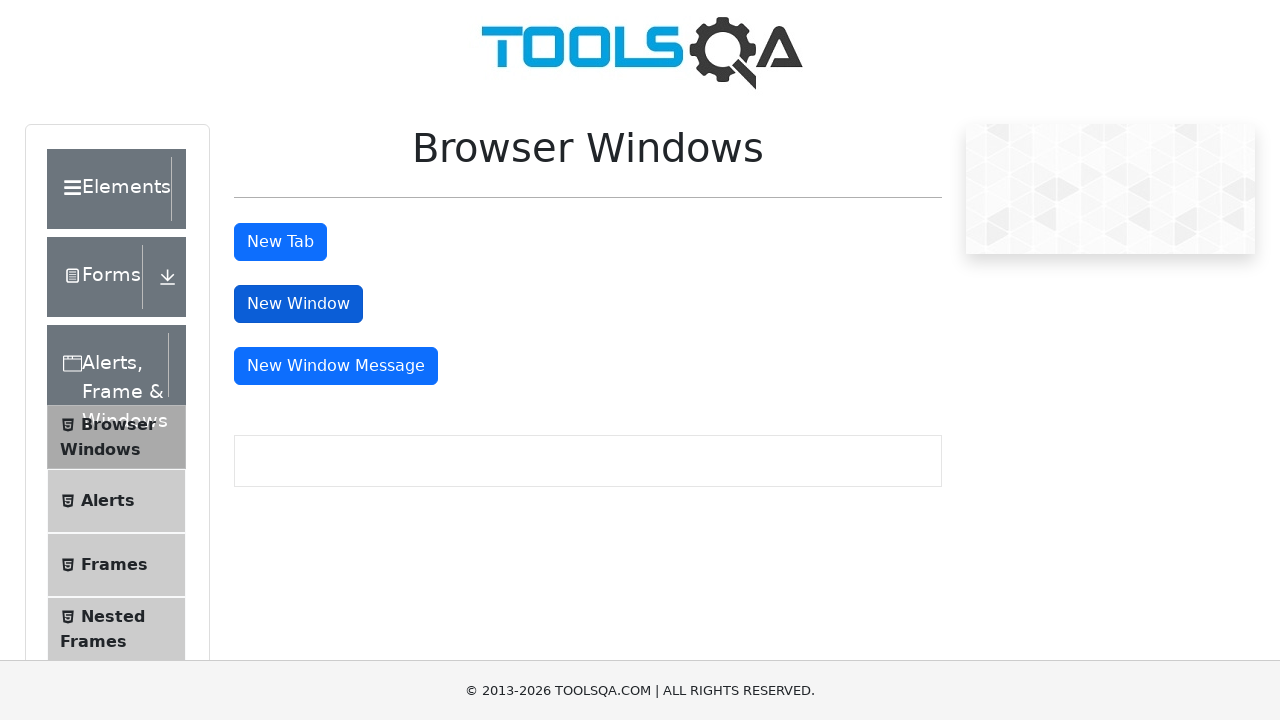

Retrieved parent window title: 'demosite'
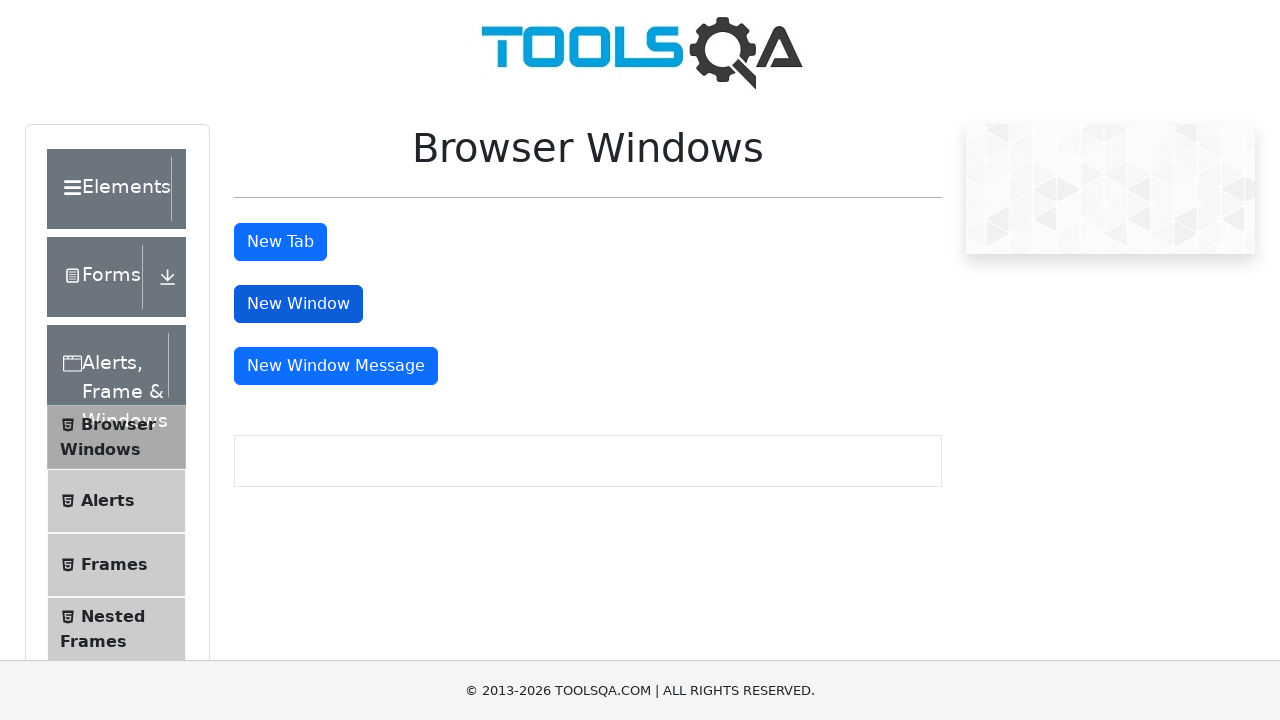

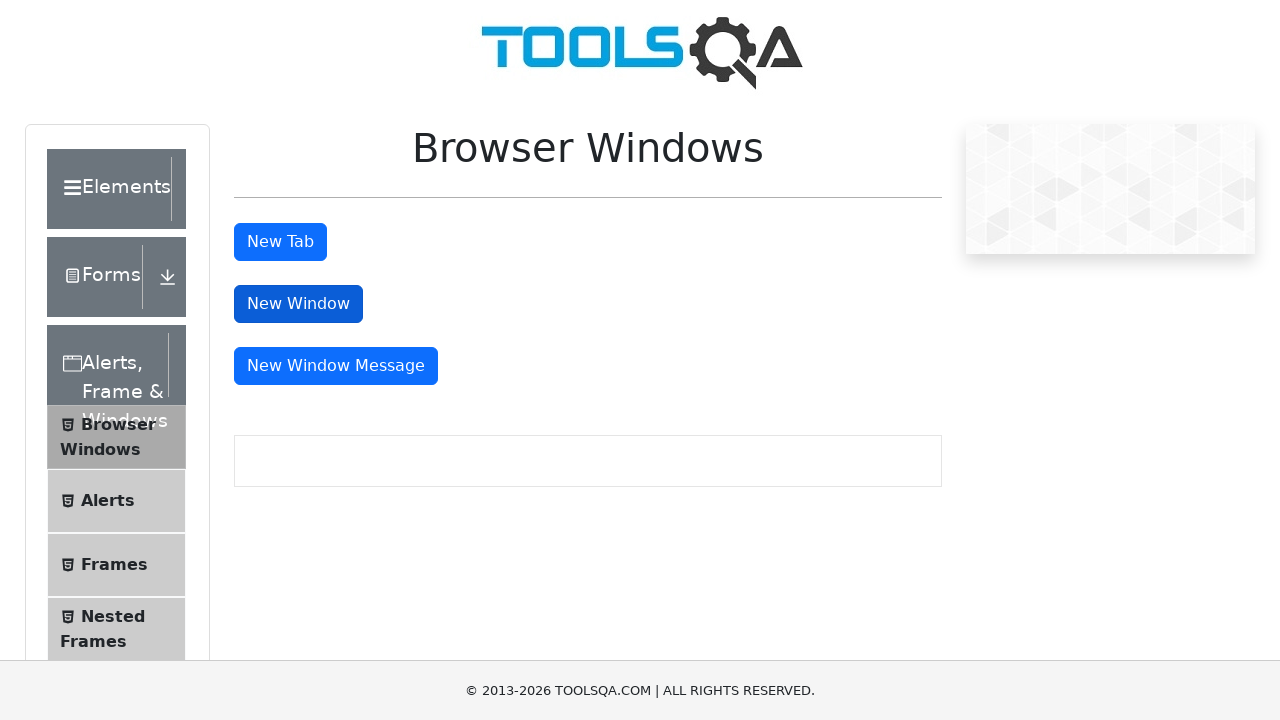